Navigates to example.com, finds an anchor element, and clicks on it to navigate to the linked page.

Starting URL: https://example.com

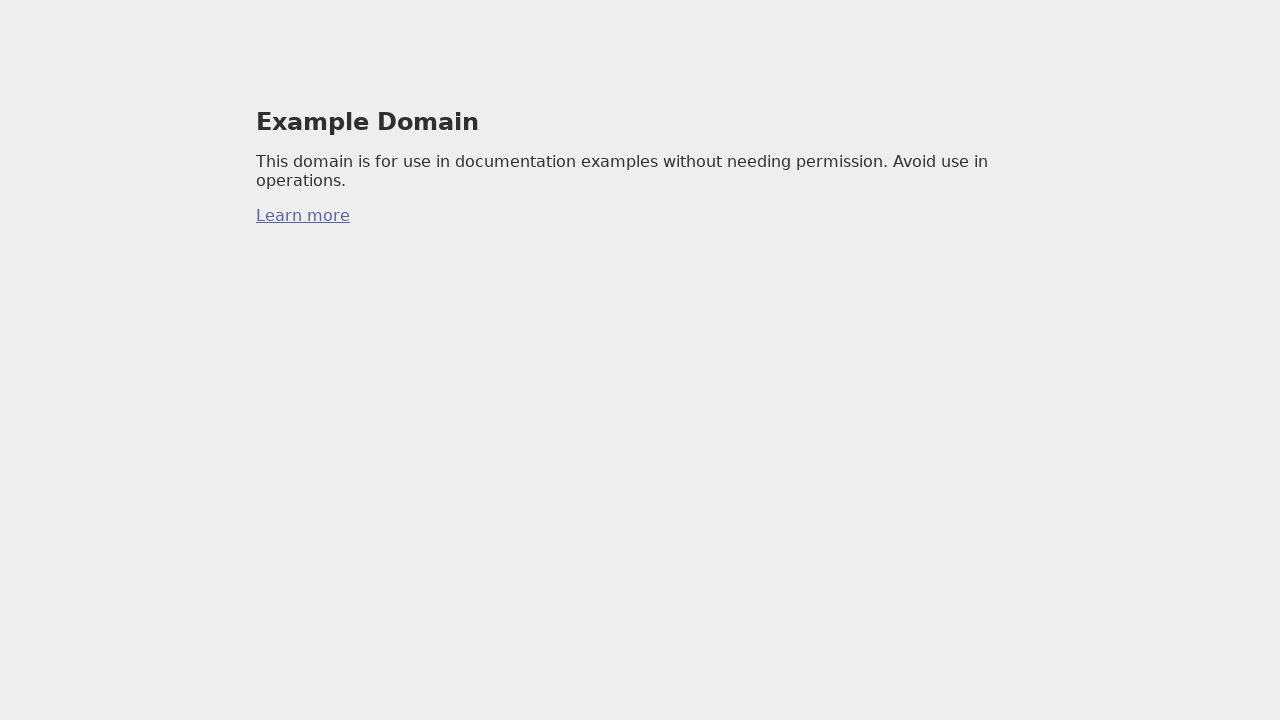

Located first anchor element on example.com
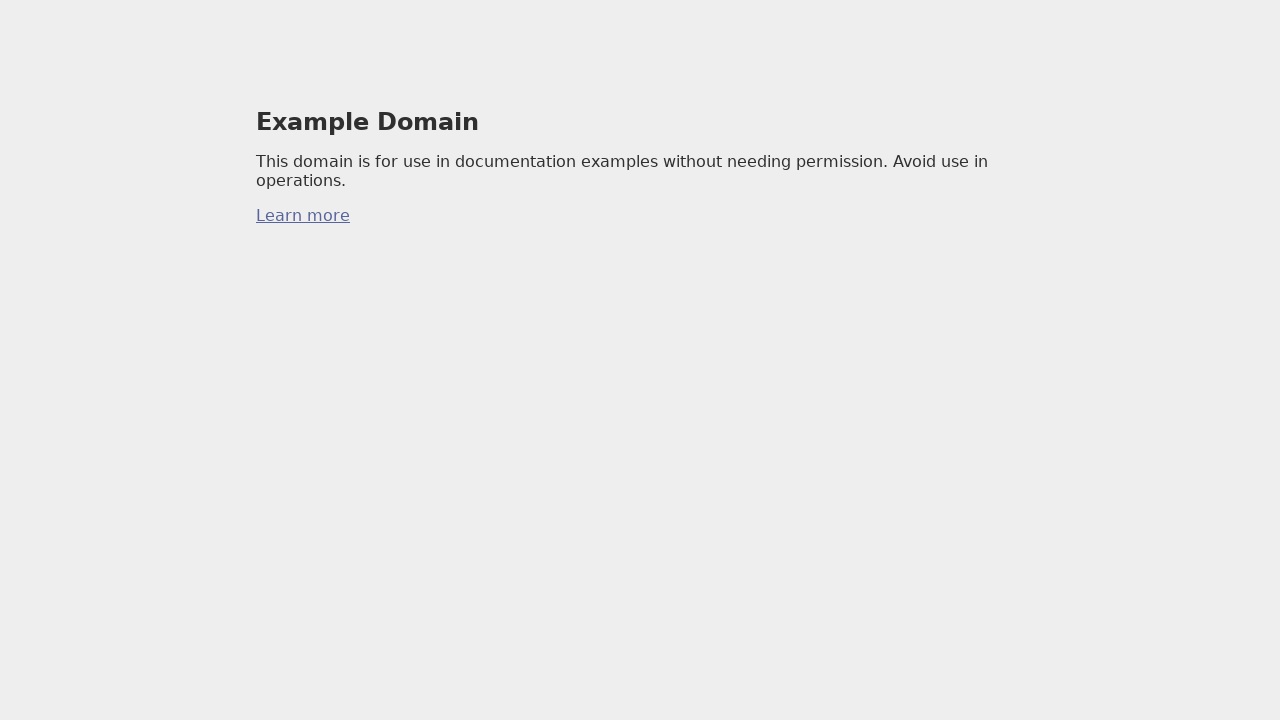

Clicked anchor element to navigate to linked page
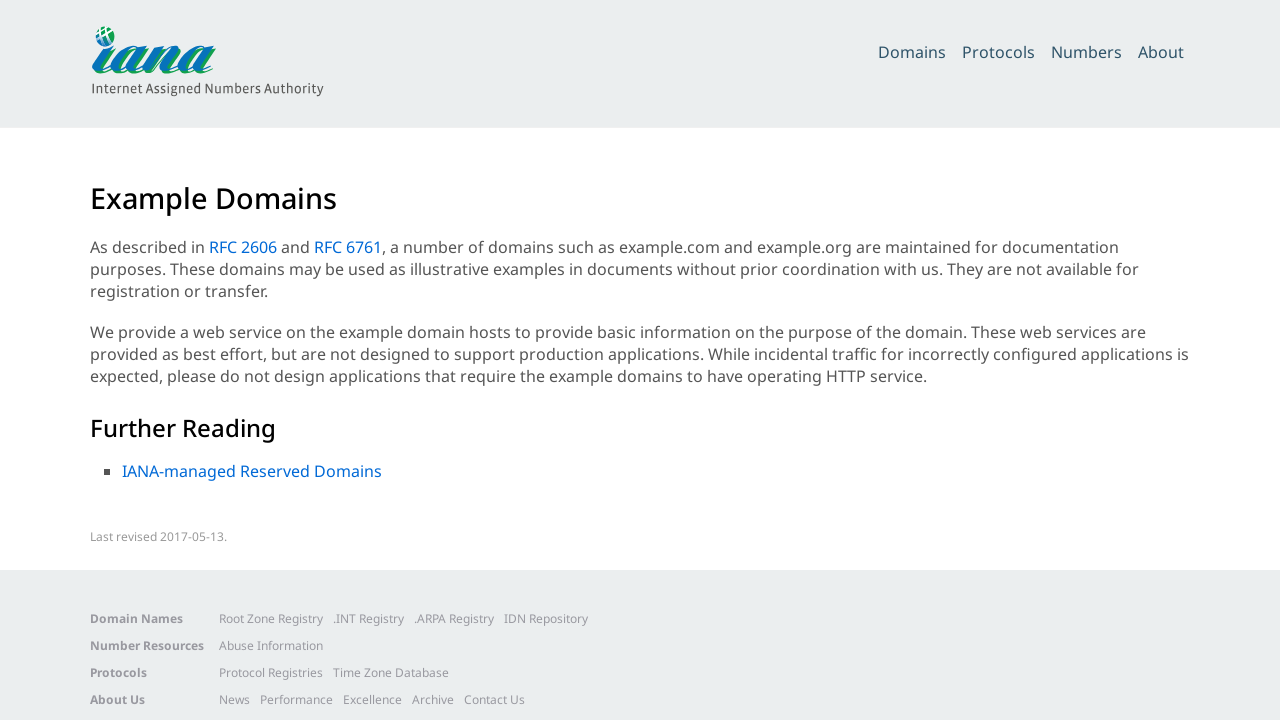

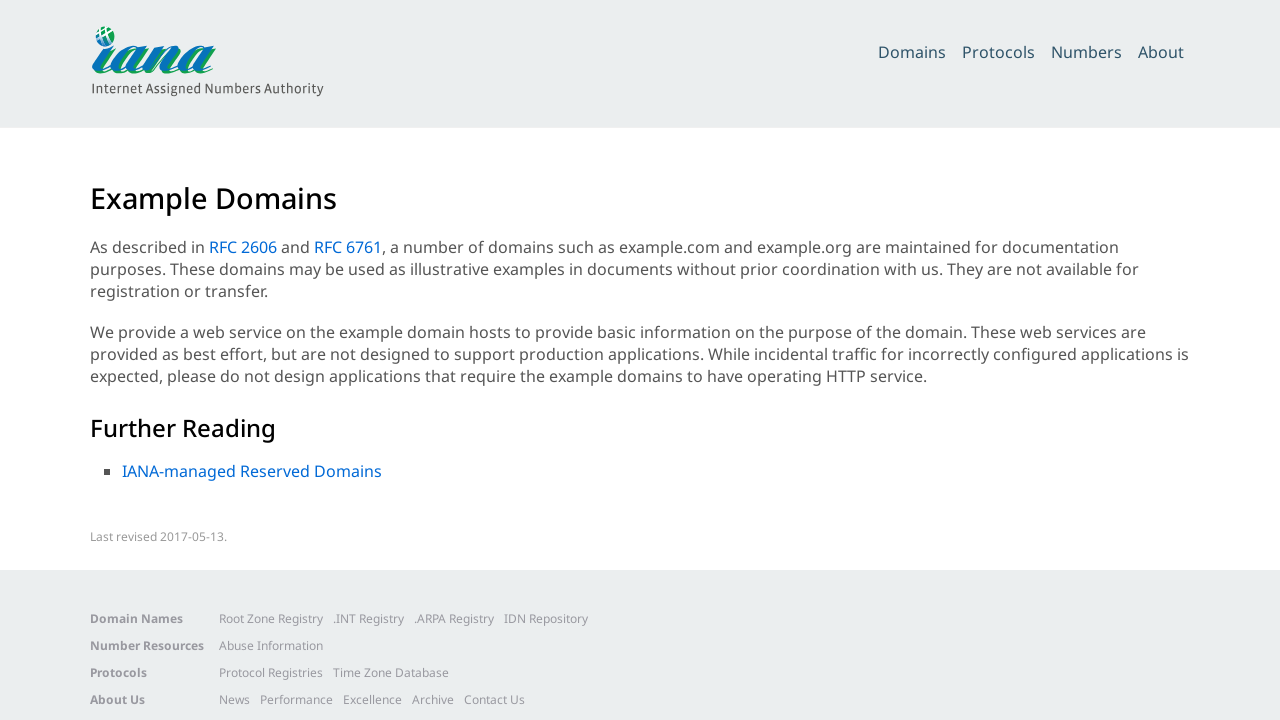